Tests JavaScript alert handling by triggering an alert, verifying its text content, accepting it, and confirming the result message

Starting URL: https://the-internet.herokuapp.com/javascript_alerts

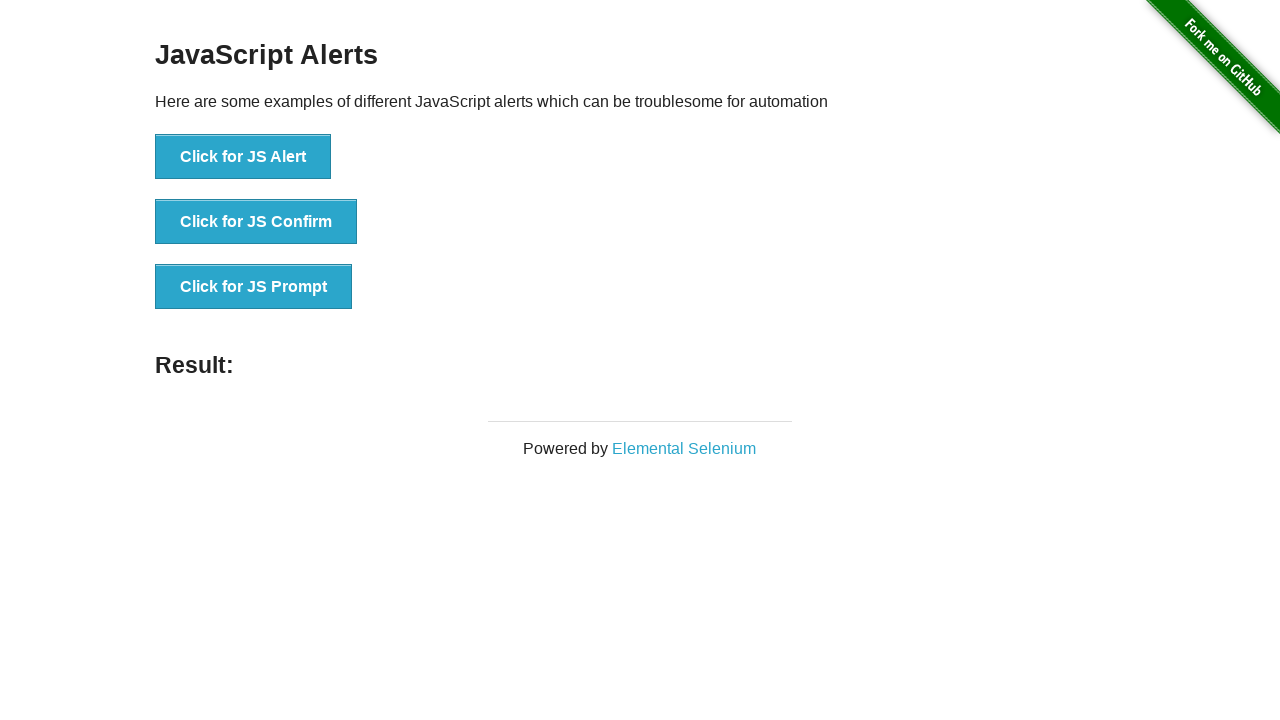

Clicked button to trigger JavaScript alert at (243, 157) on button[onclick='jsAlert()']
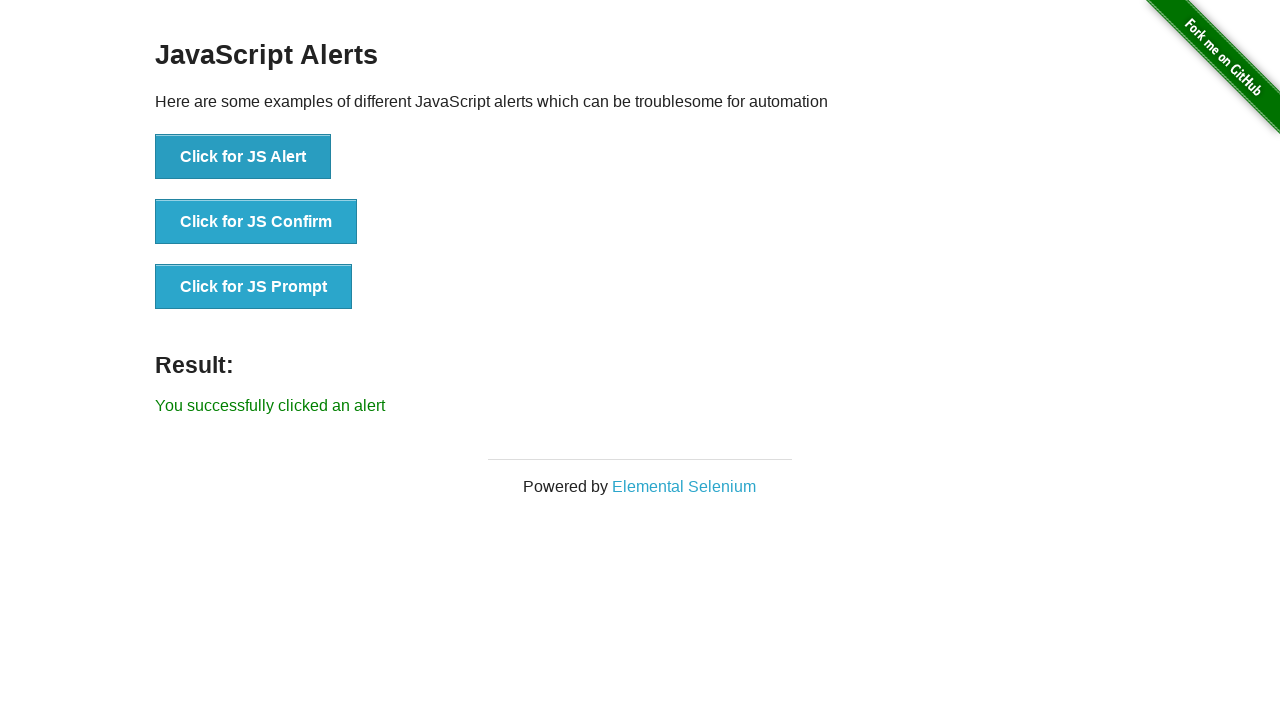

Set up dialog handler to accept alerts
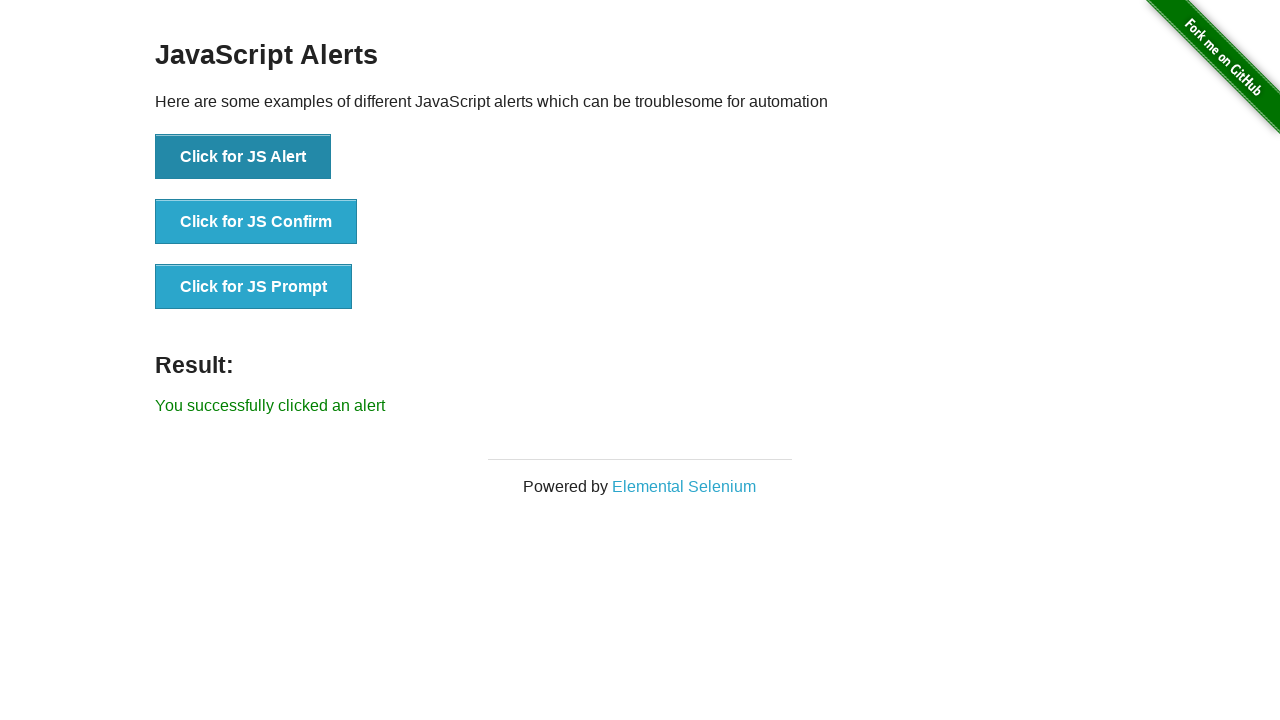

Verified success message appeared after accepting alert
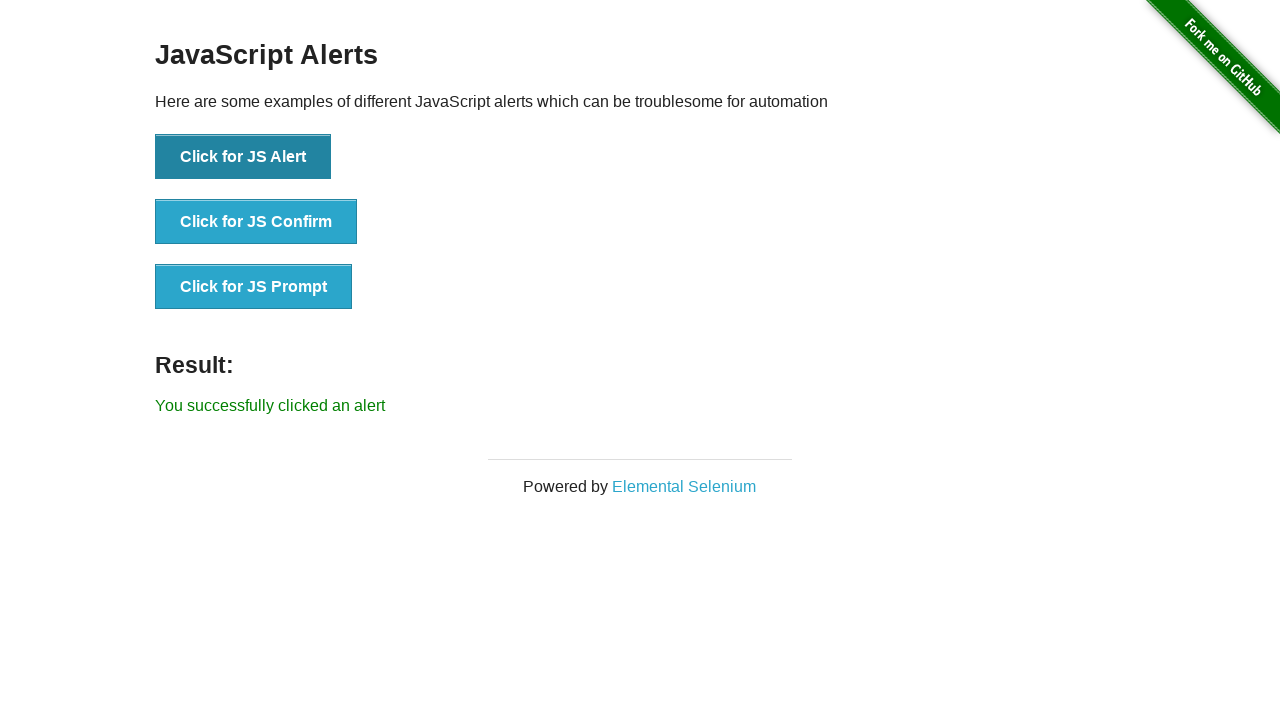

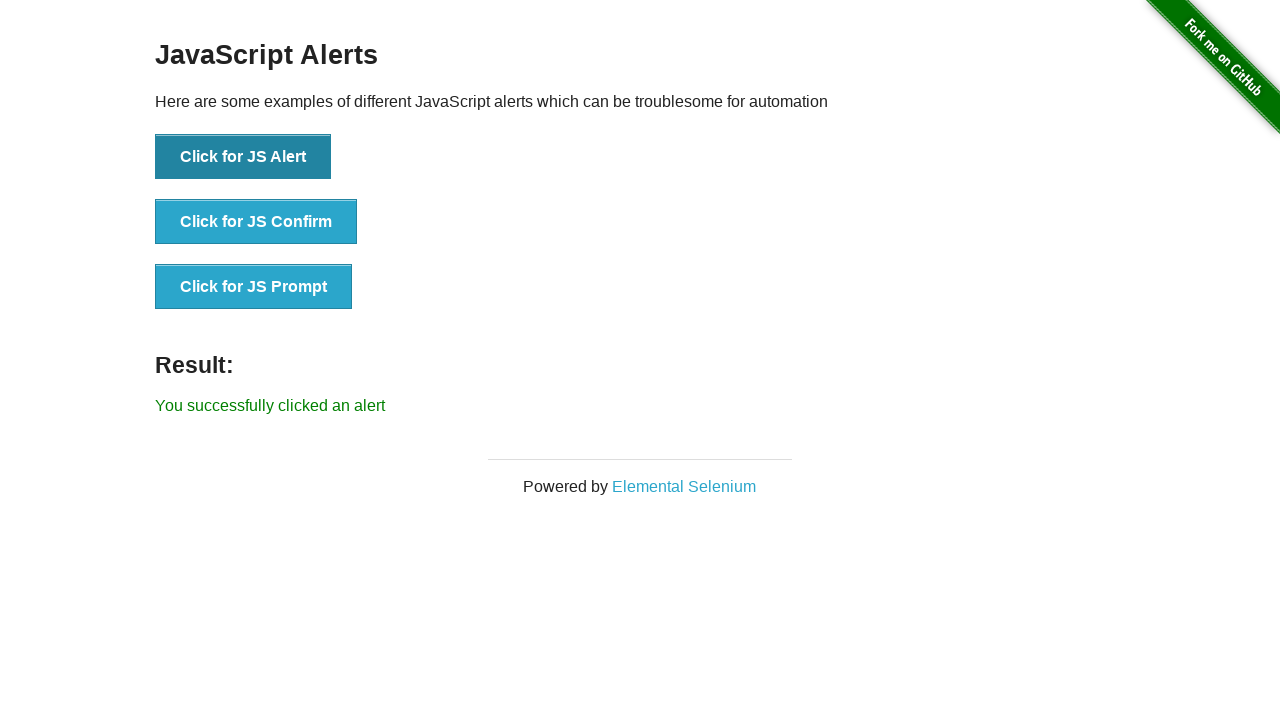